Navigates to Rahul Shetty Academy website and verifies the page loads by checking the title

Starting URL: https://rahulshettyacademy.com

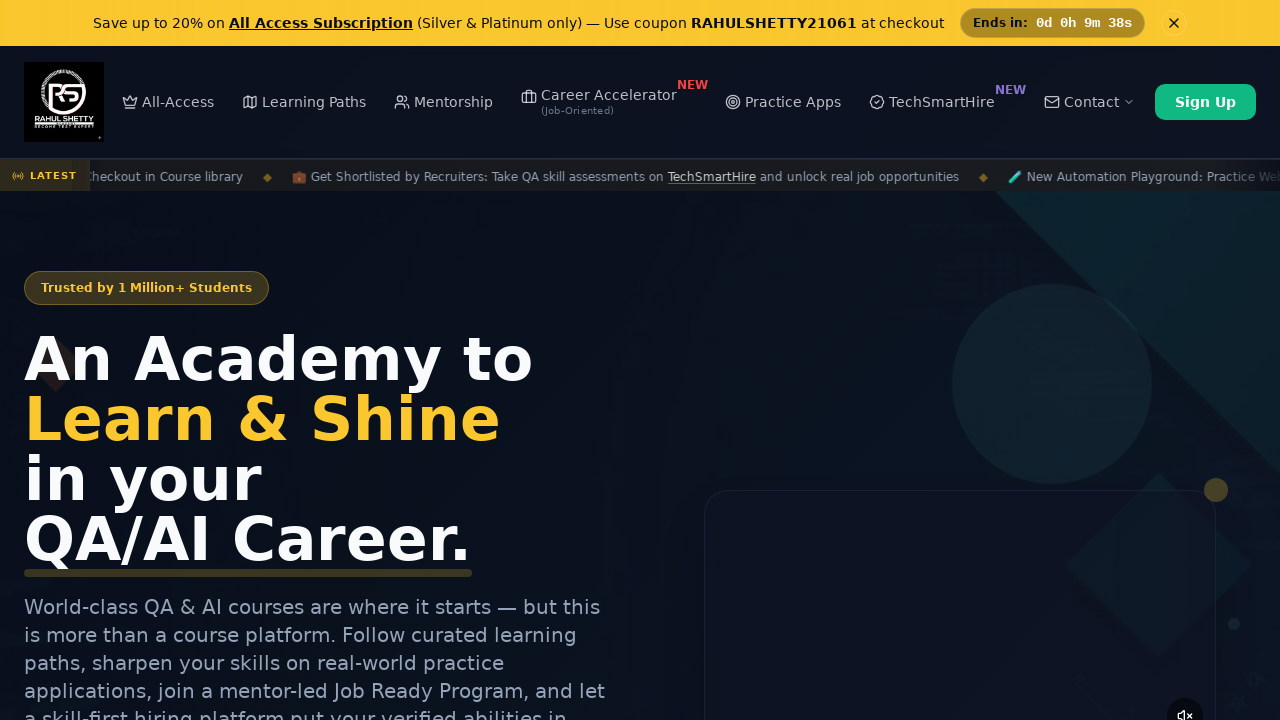

Navigated to Rahul Shetty Academy website
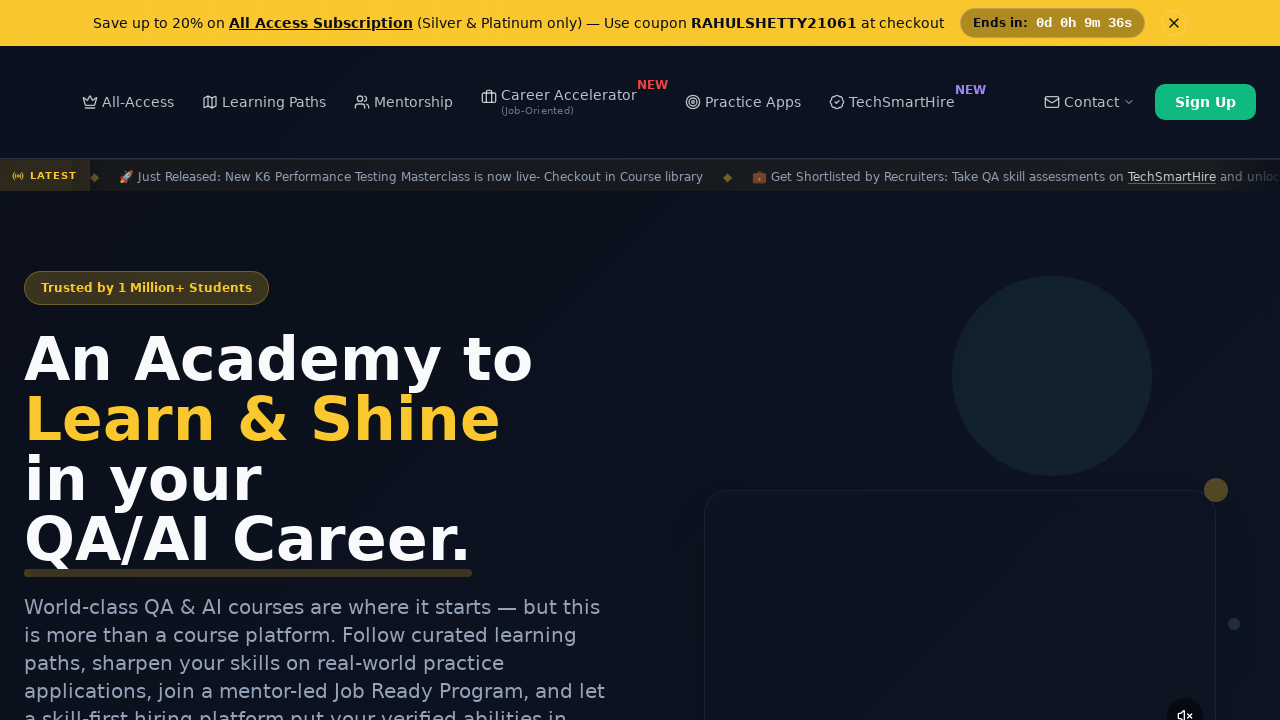

Page loaded with domcontentloaded state
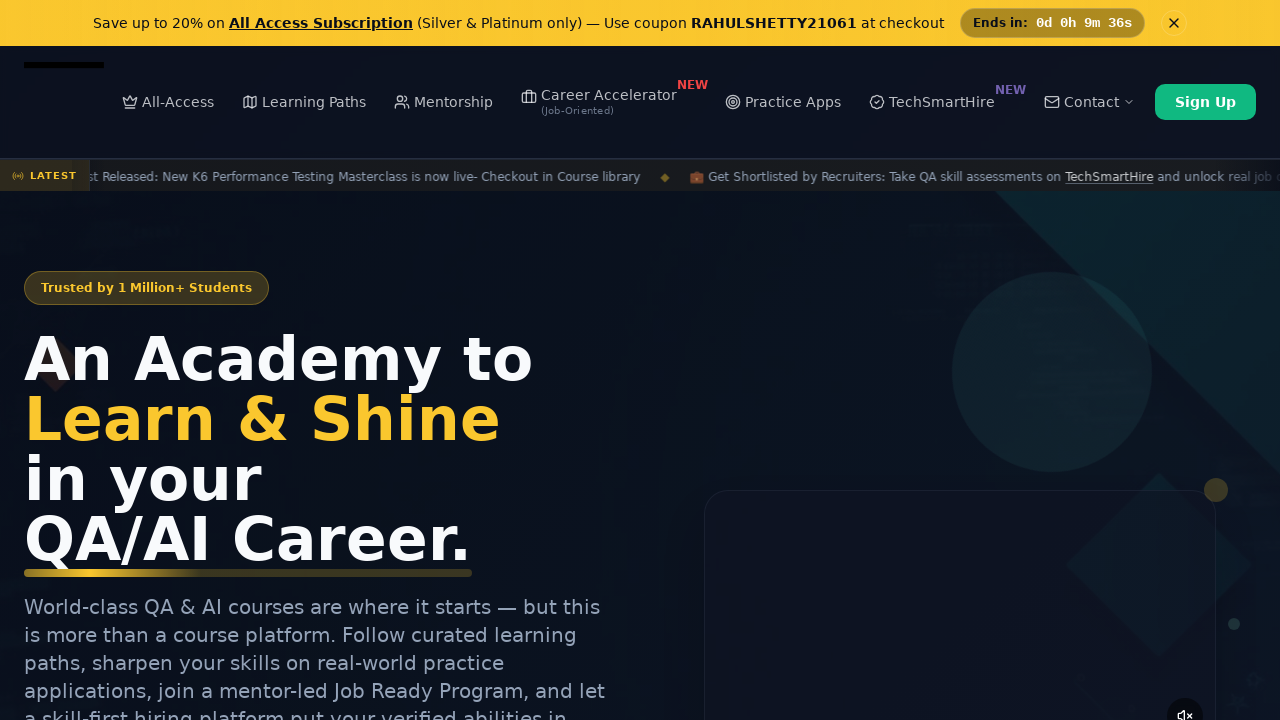

Retrieved page title: Rahul Shetty Academy | QA Automation, Playwright, AI Testing & Online Training
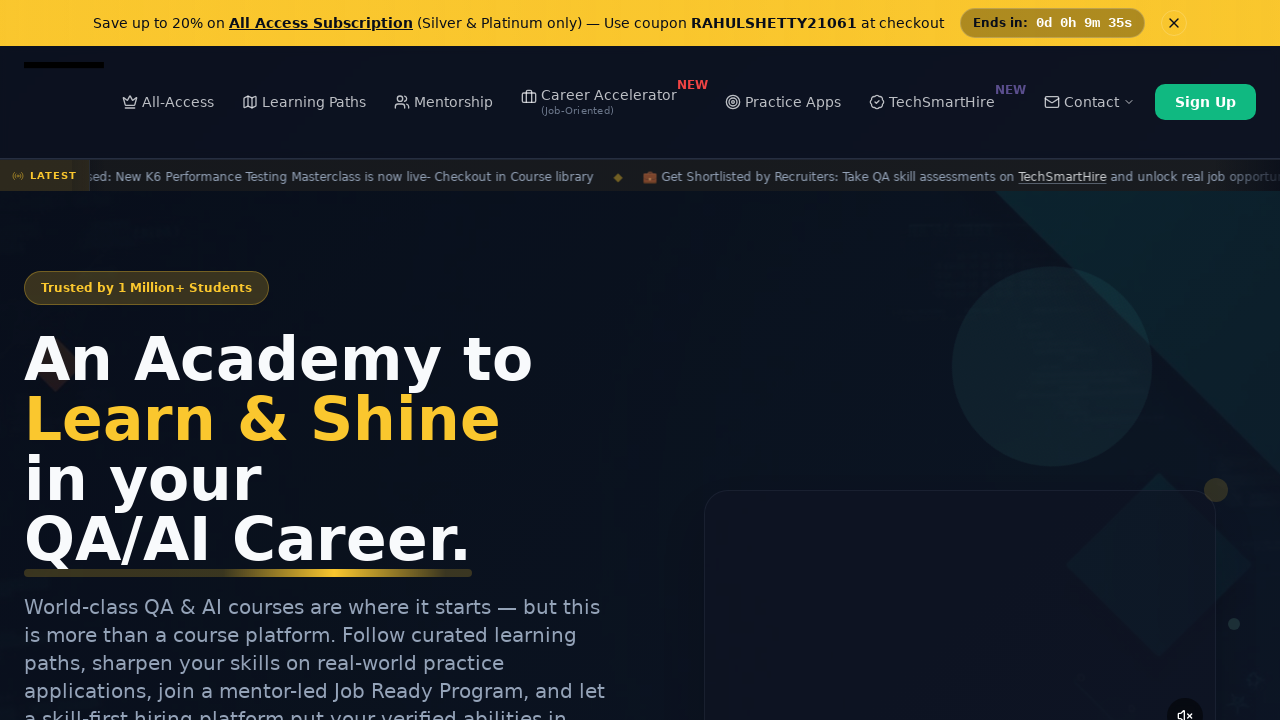

Printed page title to console
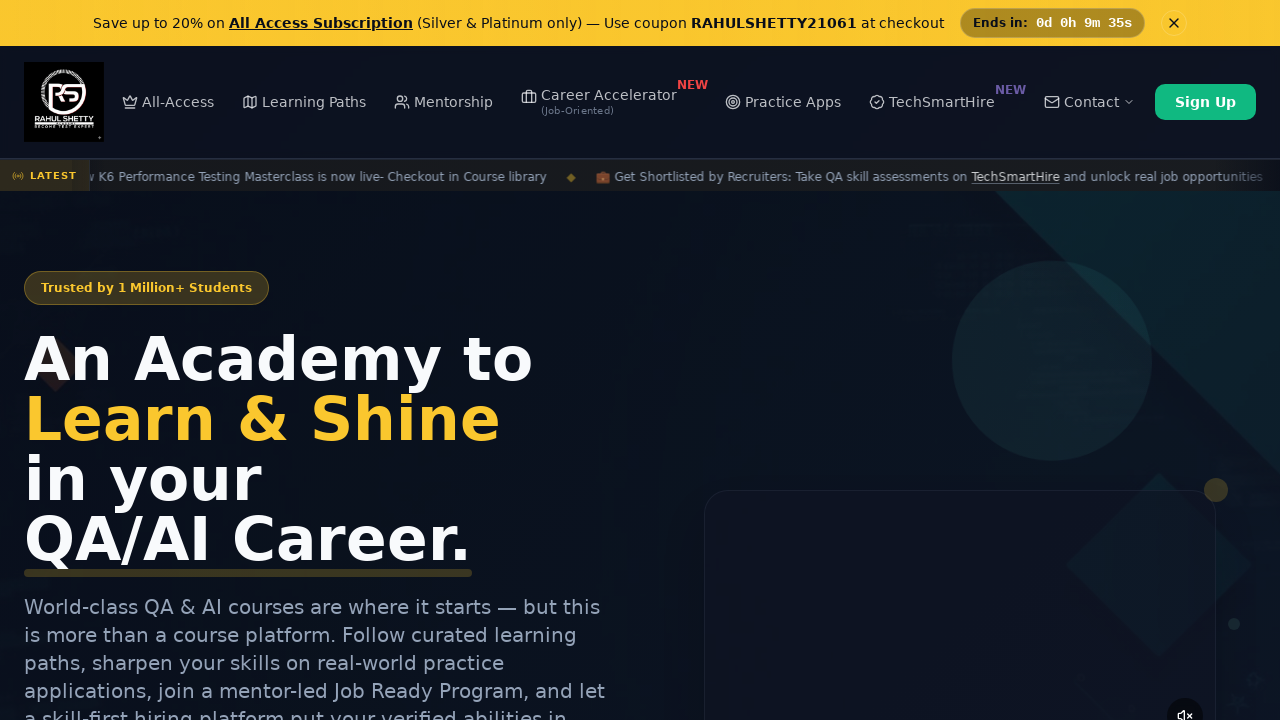

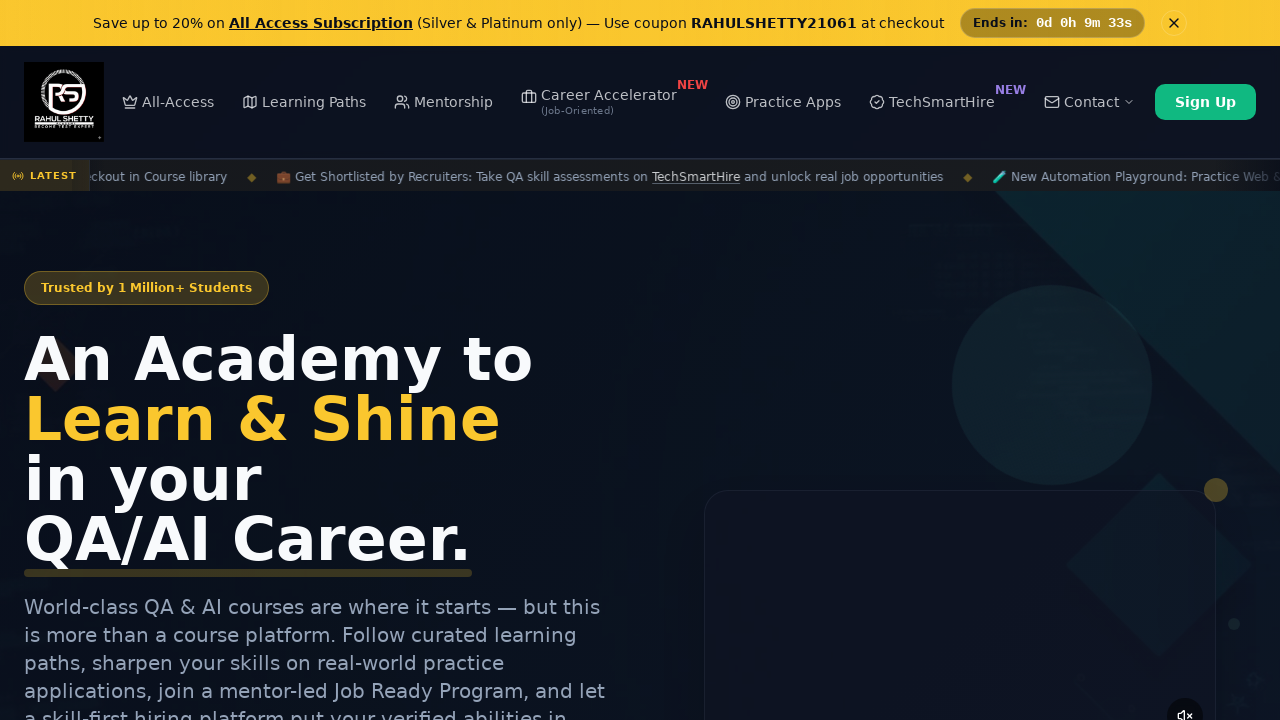